Tests input field interaction using placeholder locator by filling and clearing the field

Starting URL: https://www.qa-practice.com/elements/input/simple

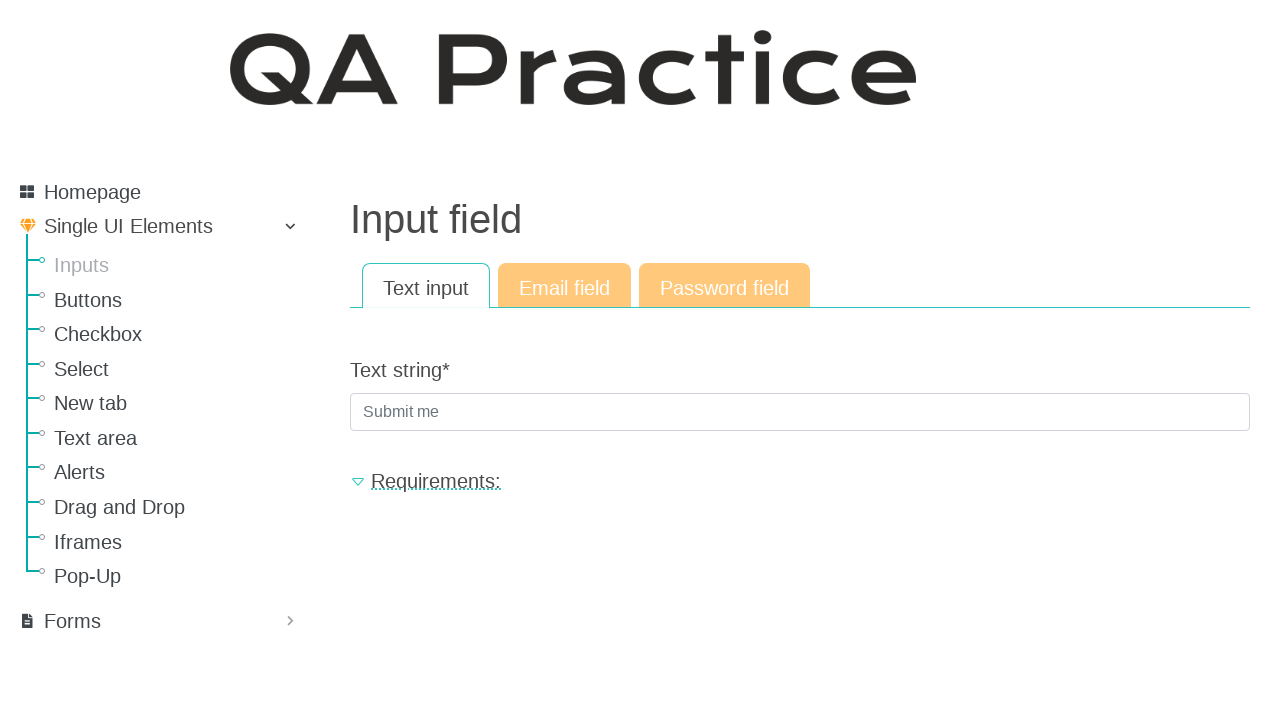

Located input field by placeholder 'Submit me'
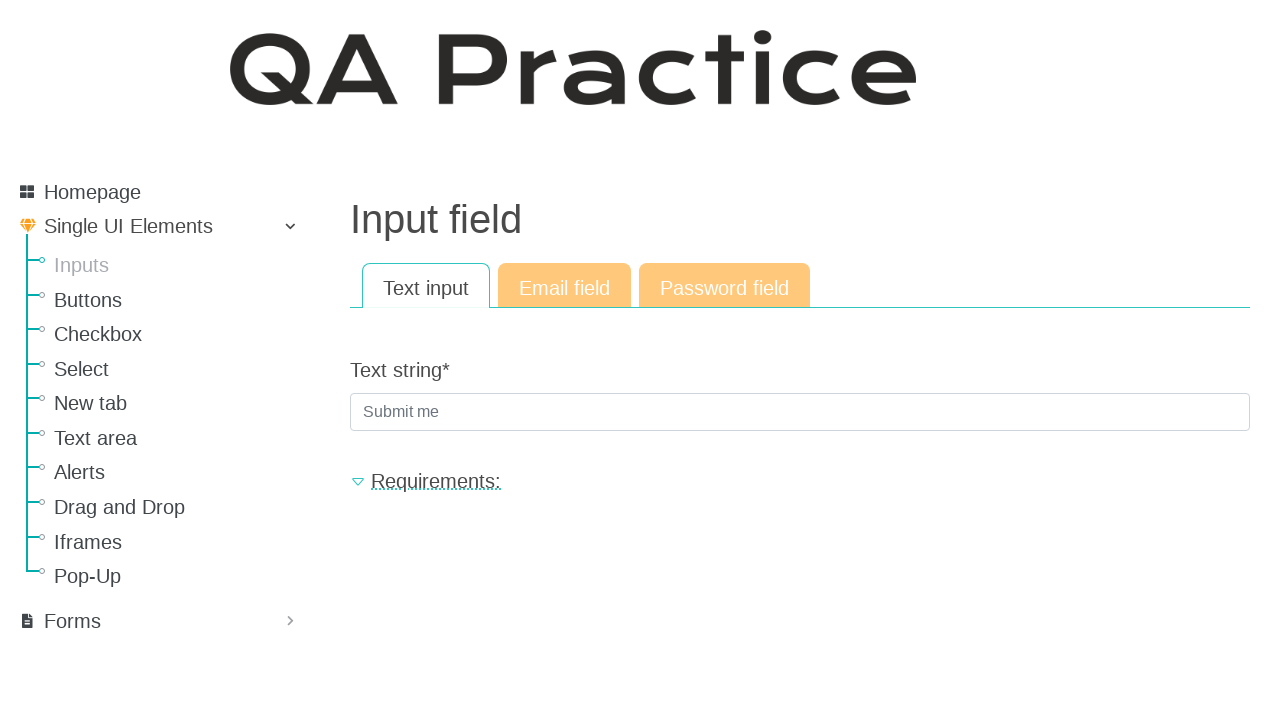

Filled input field with 'Hello world' on internal:attr=[placeholder="Submit me"i]
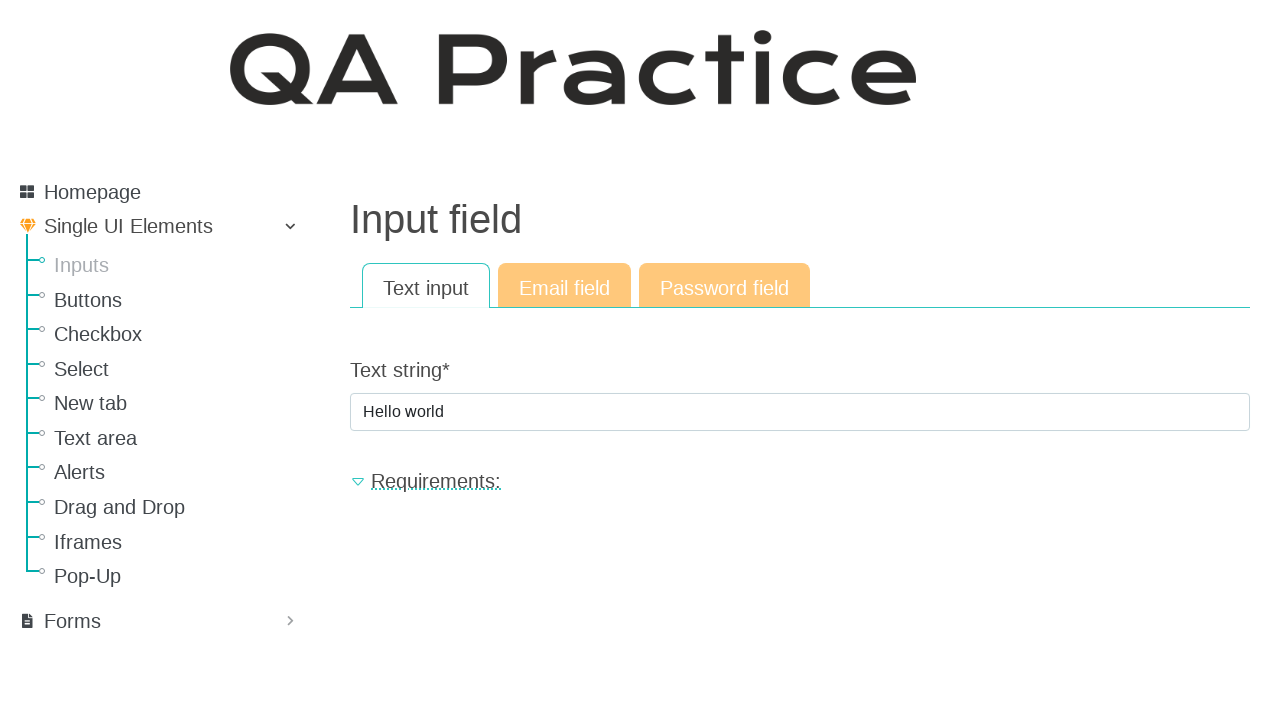

Cleared the input field on internal:attr=[placeholder="Submit me"i]
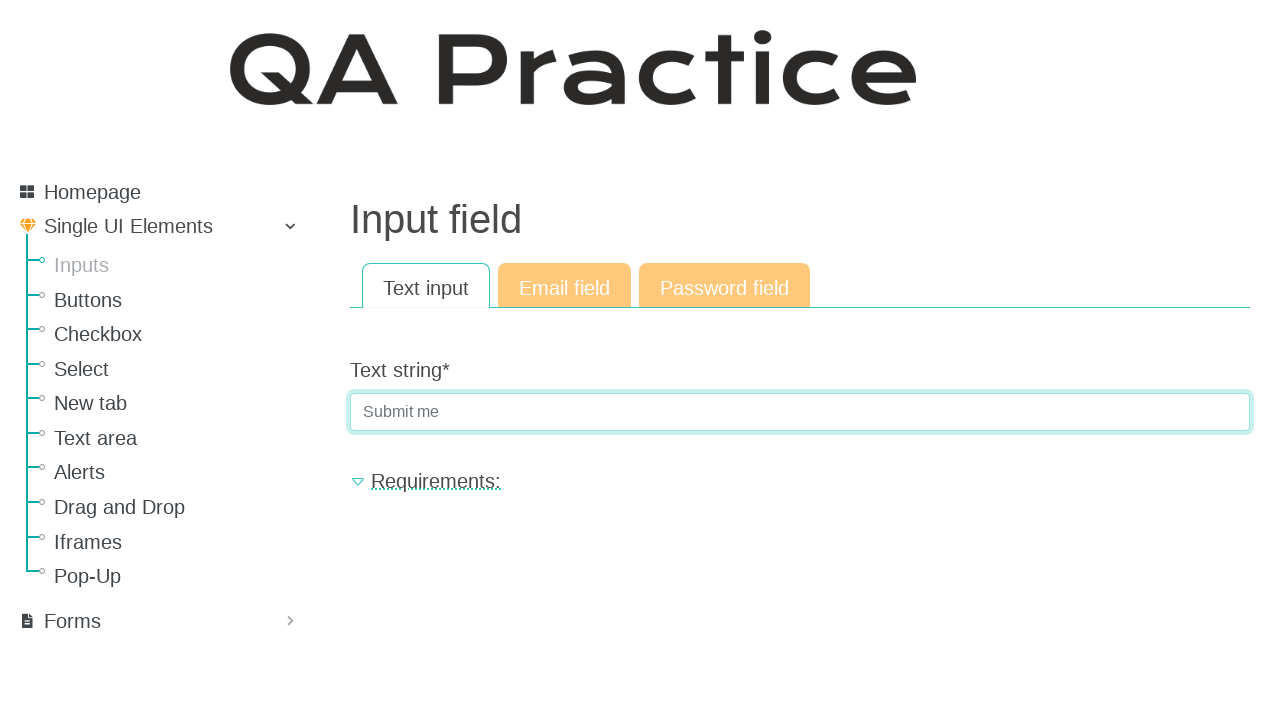

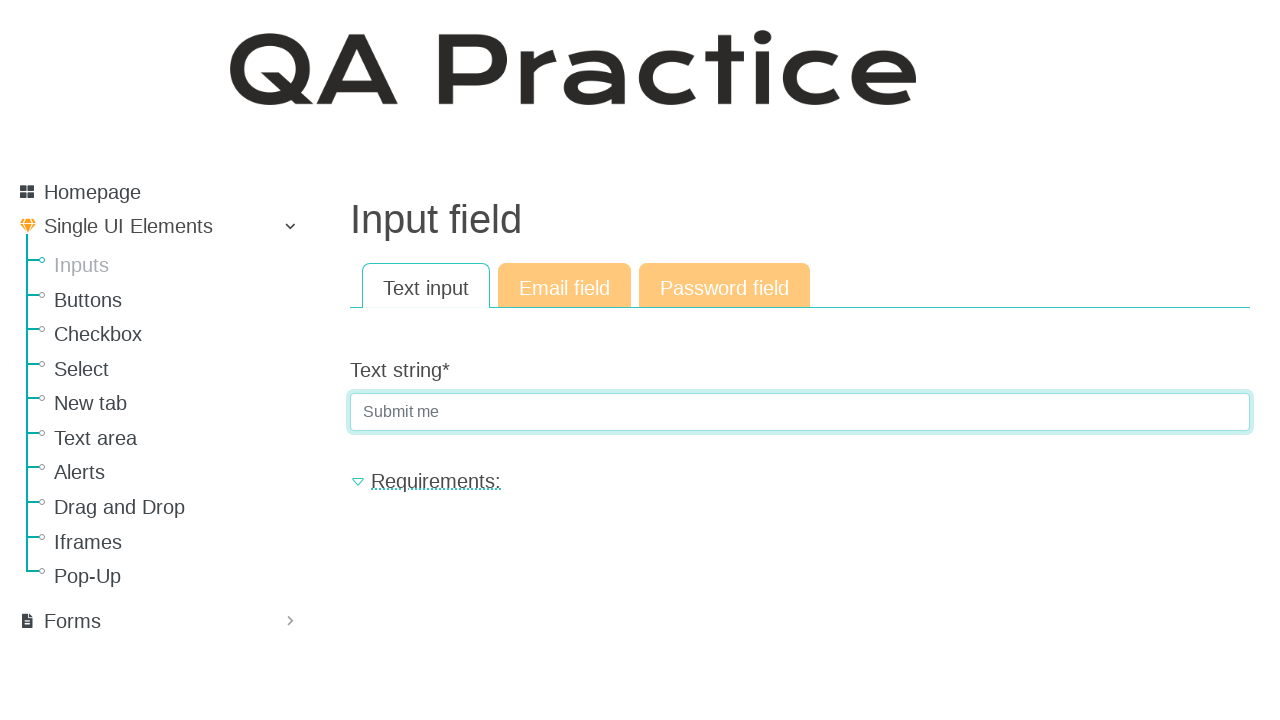